Tests a form submission by filling in name, email, and address fields, then clicking submit button

Starting URL: https://demoqa.com/text-box

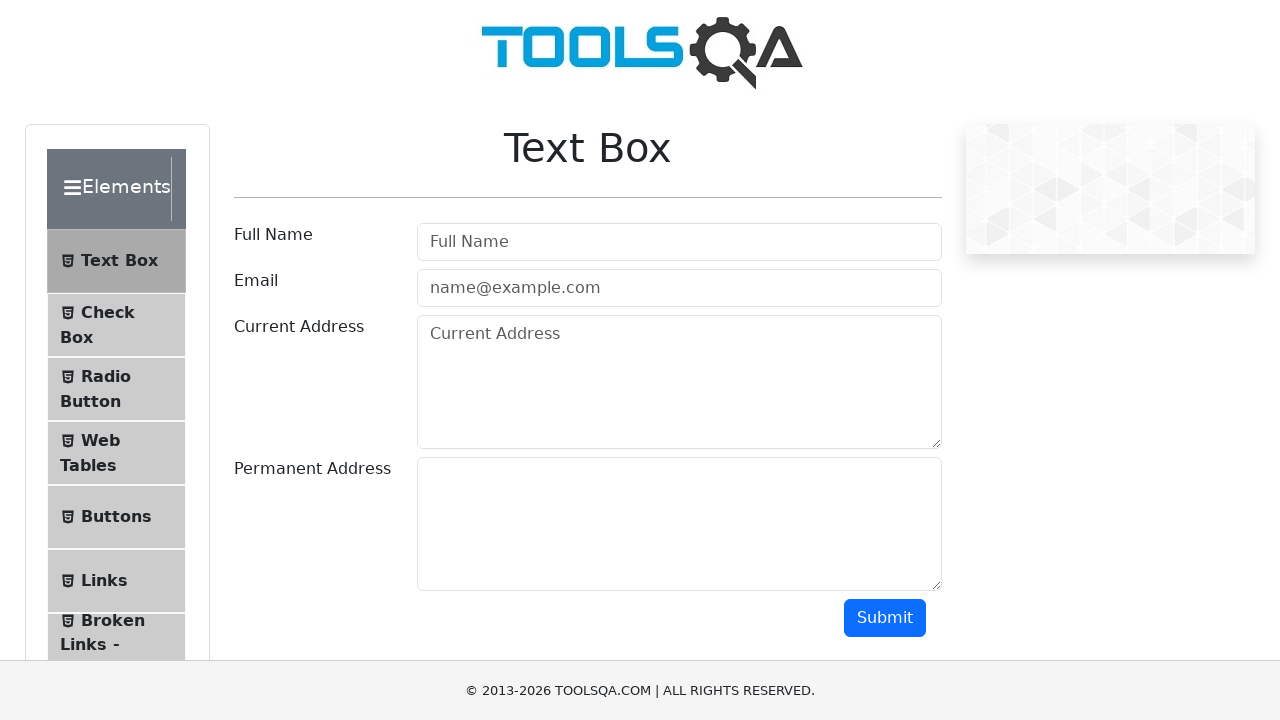

Filled user name field with 'Johan Day' on #userName
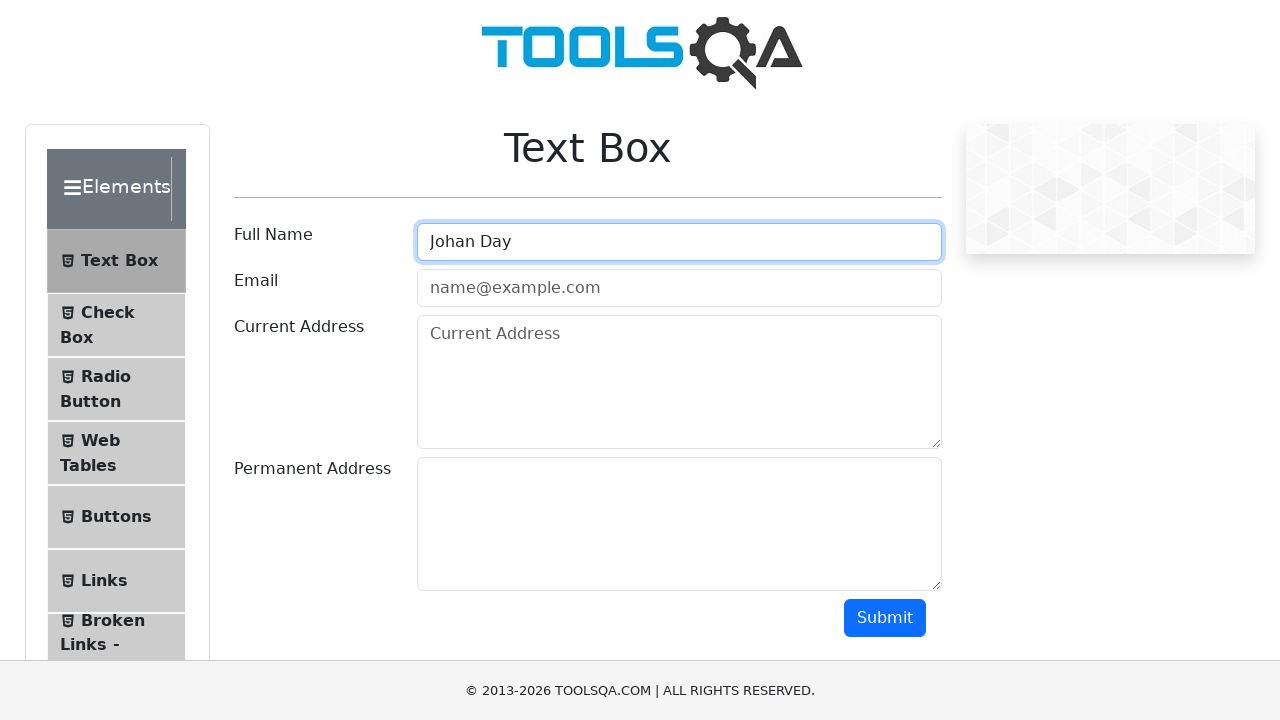

Filled email field with 'johan@gmail.com' on #userEmail
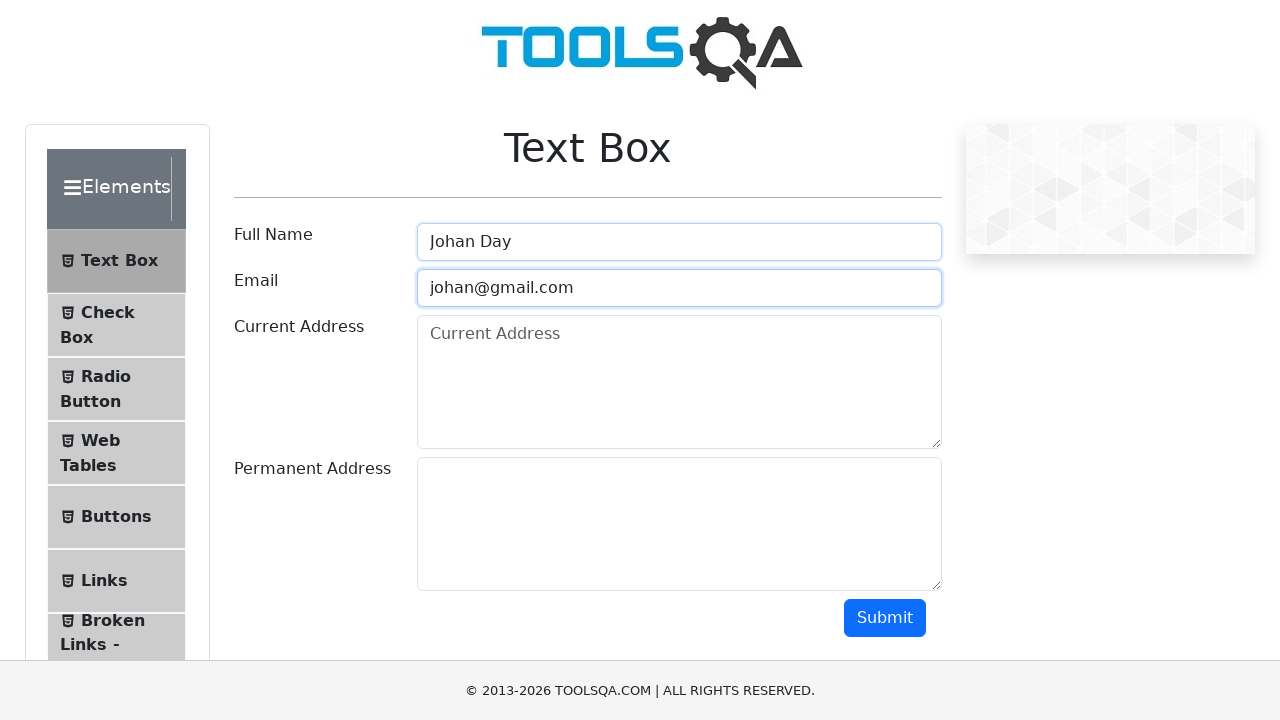

Filled current address field with 'Jakarta' on #currentAddress
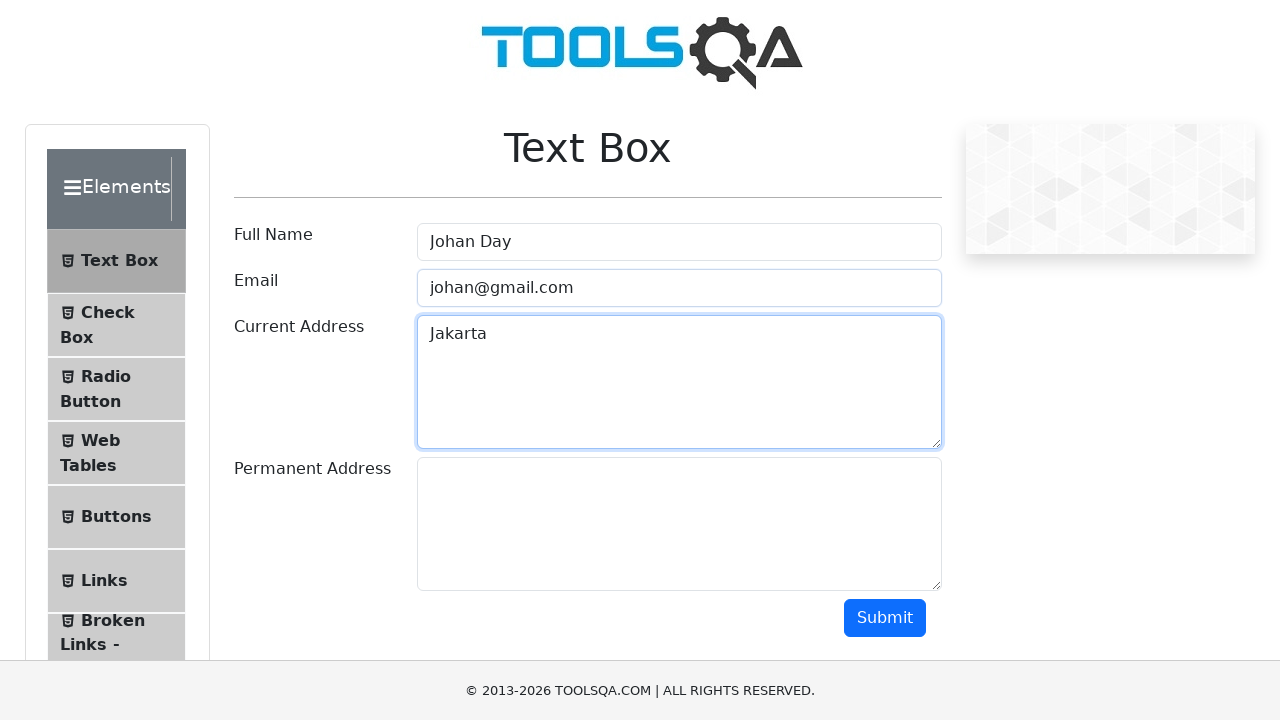

Scrolled down to see remaining form fields
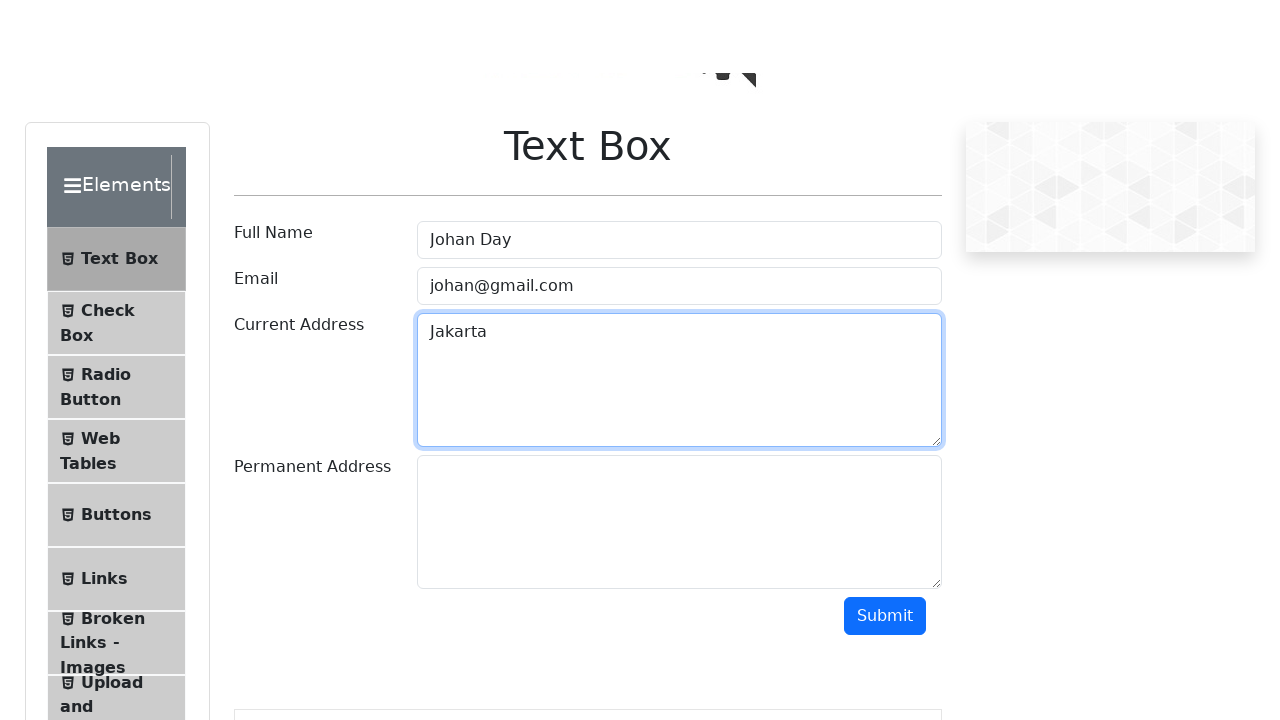

Filled permanent address field with 'Makassar' on #permanentAddress
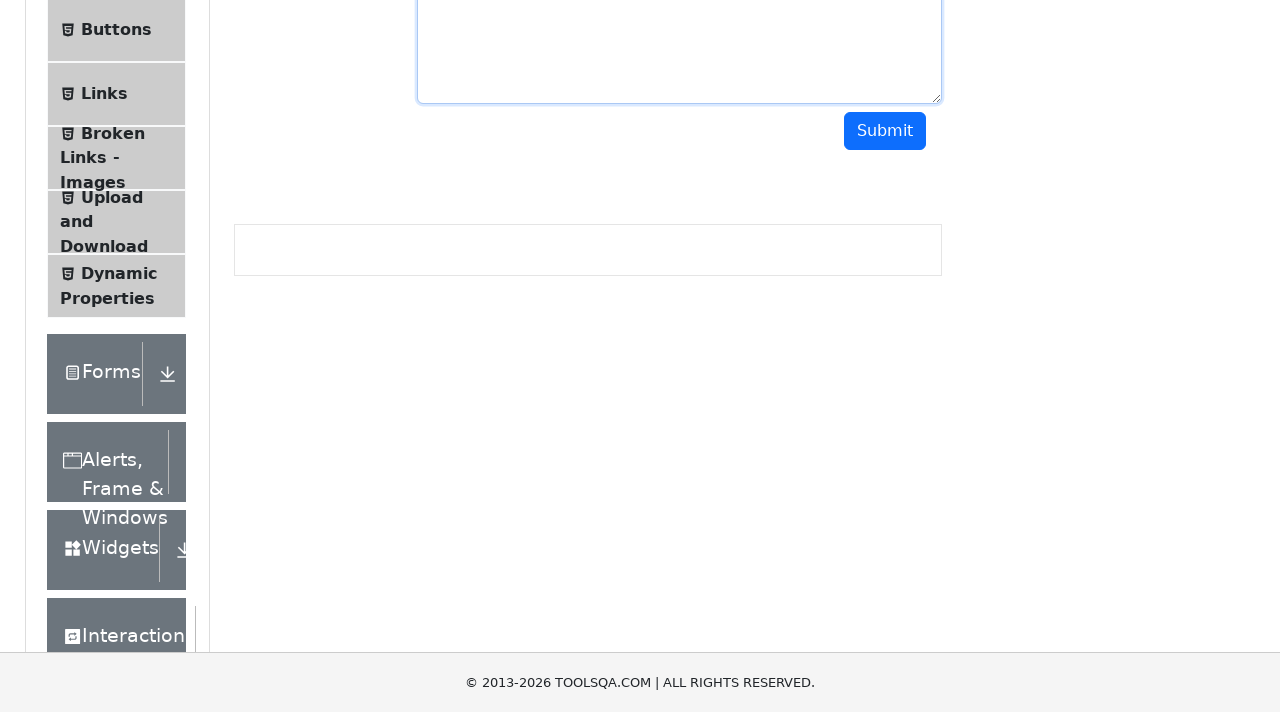

Clicked submit button to submit the form at (885, 152) on #submit
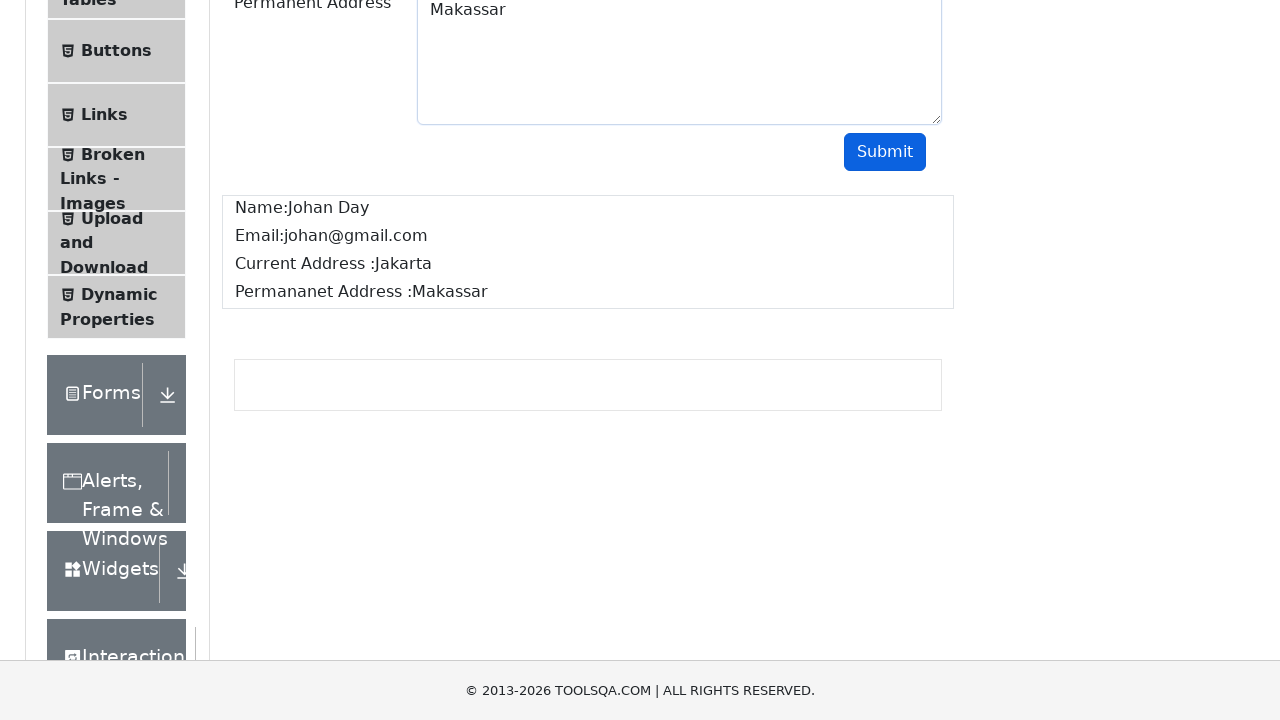

Waited for form submission to complete
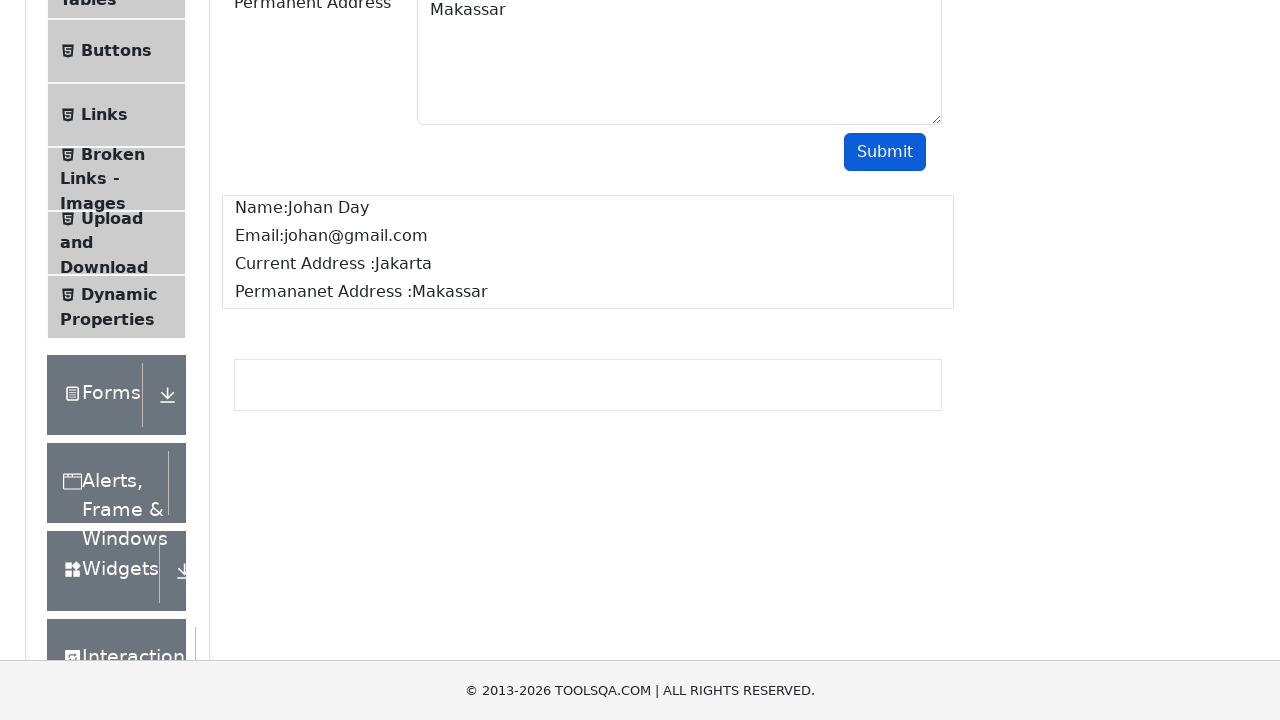

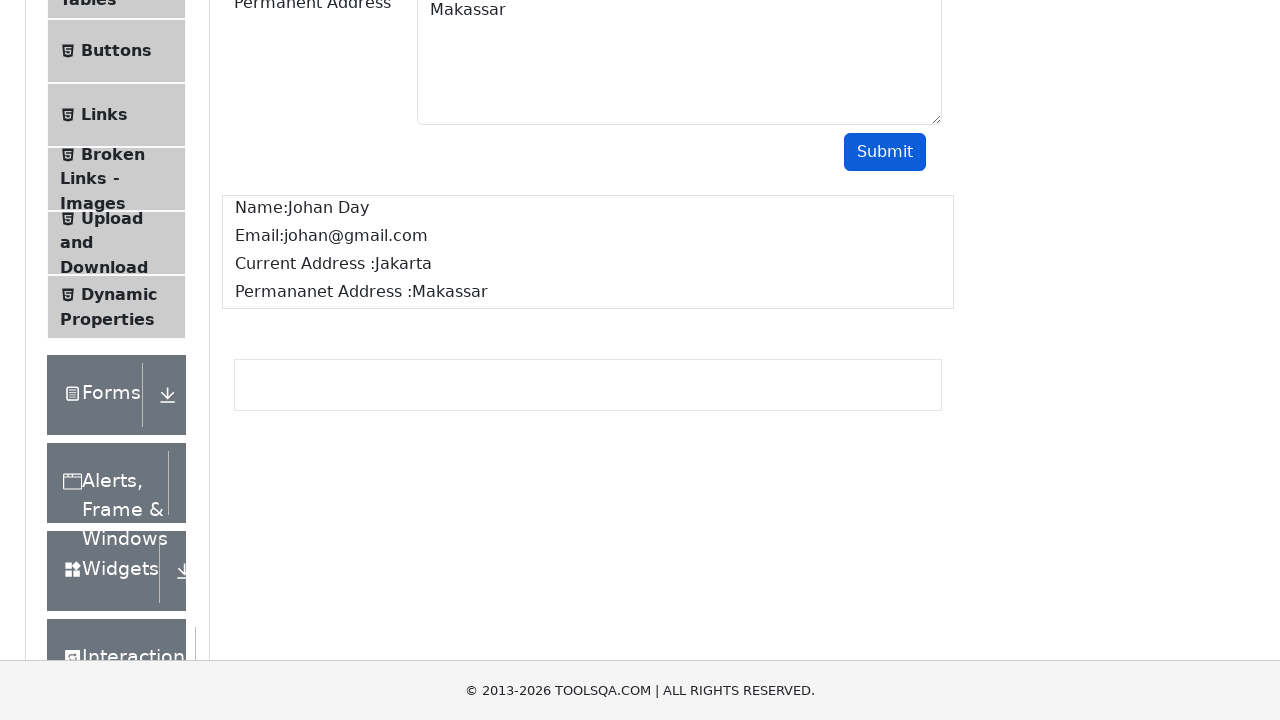